Tests the sorting functionality of a product table by clicking the column header and verifying the sort order, then navigates through paginated results to find a specific item (Rice).

Starting URL: https://rahulshettyacademy.com/greenkart/#/offers

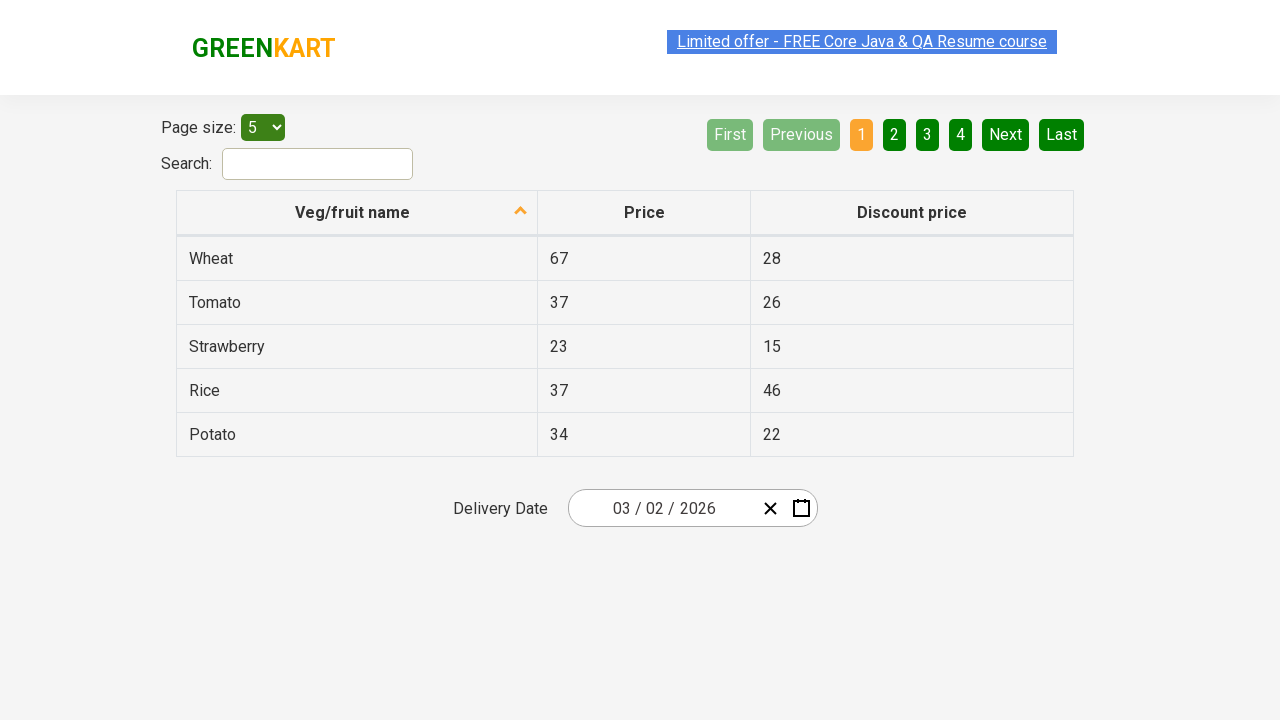

Clicked first column header to sort products at (357, 213) on xpath=//tr/th[1]
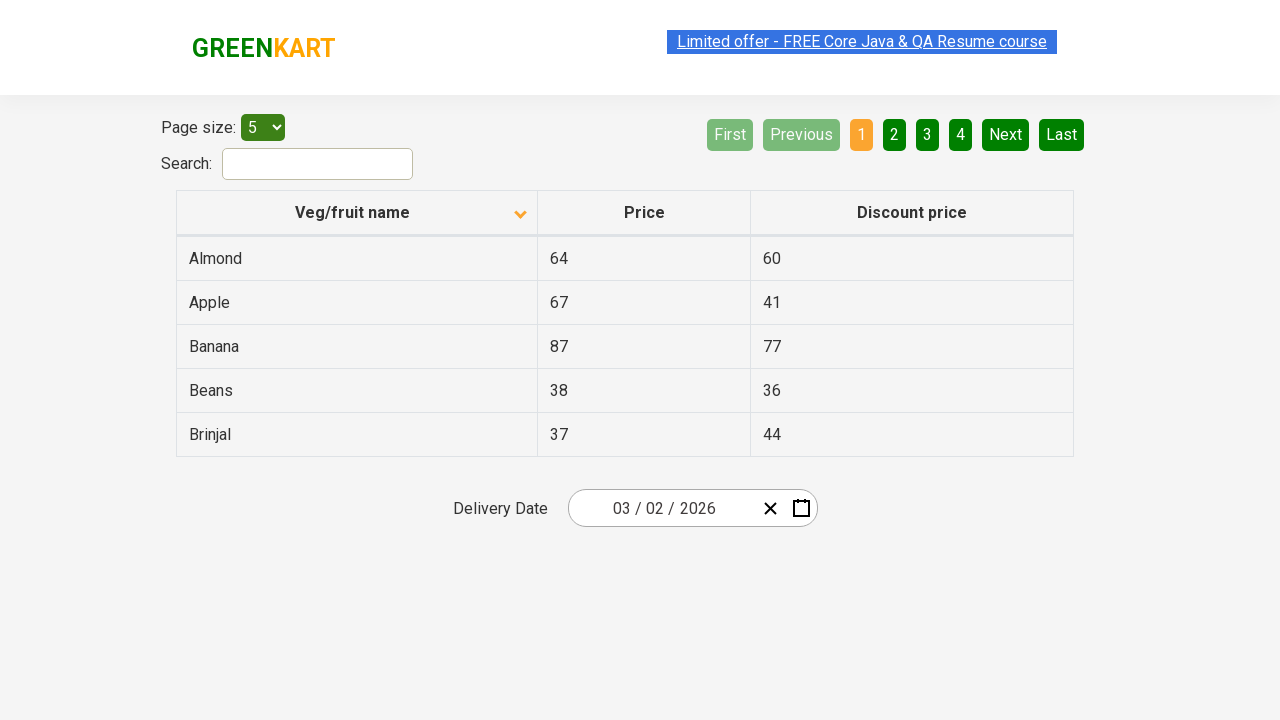

Waited for table data to load
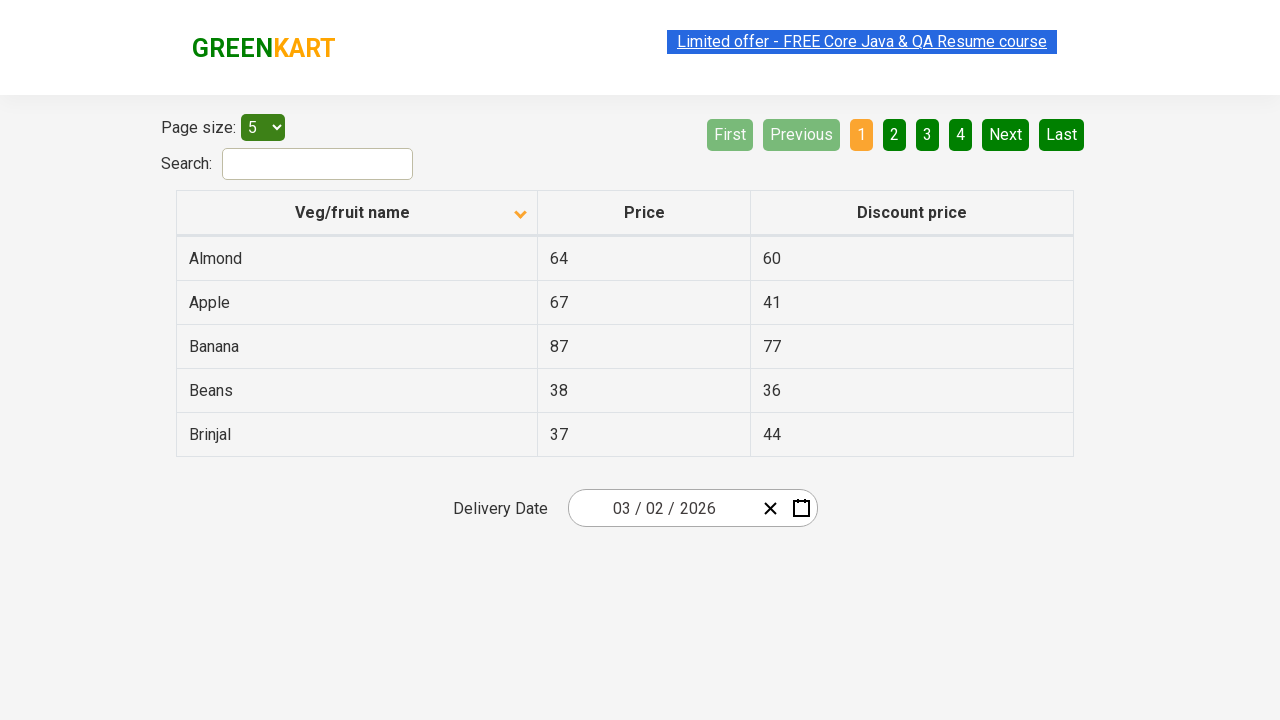

Captured 5 product names from first column
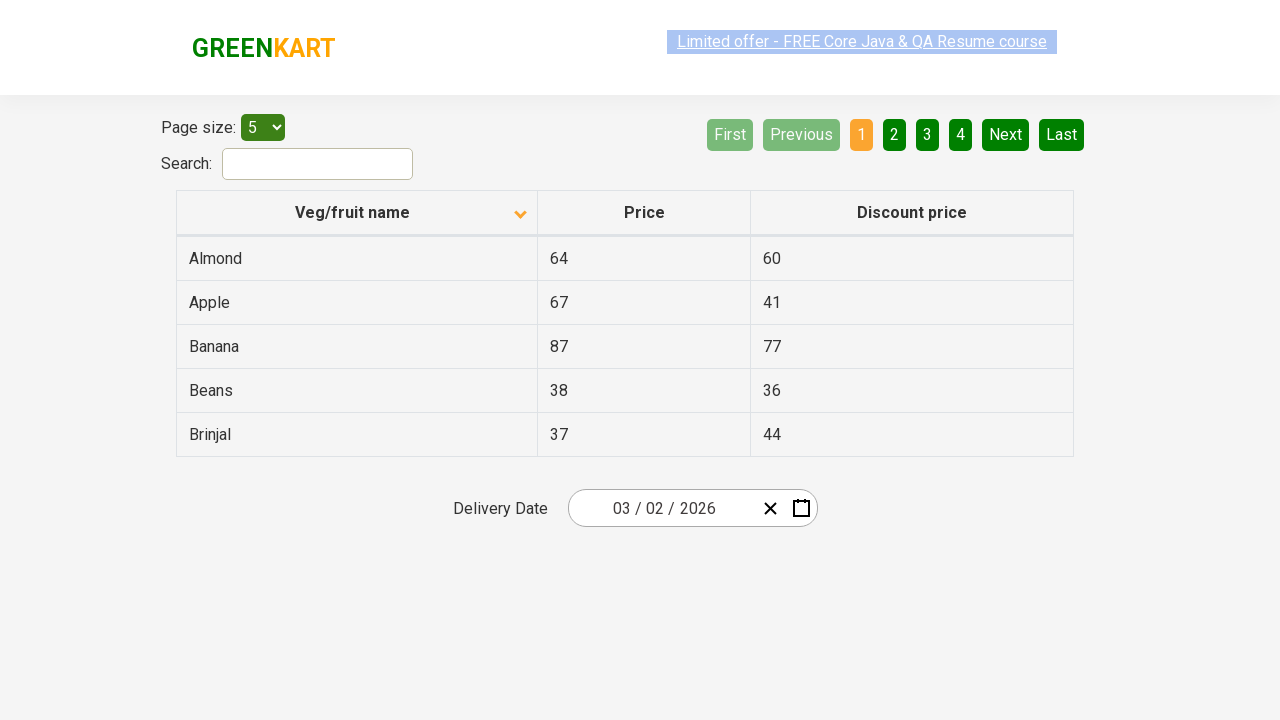

Verified products are sorted in ascending order
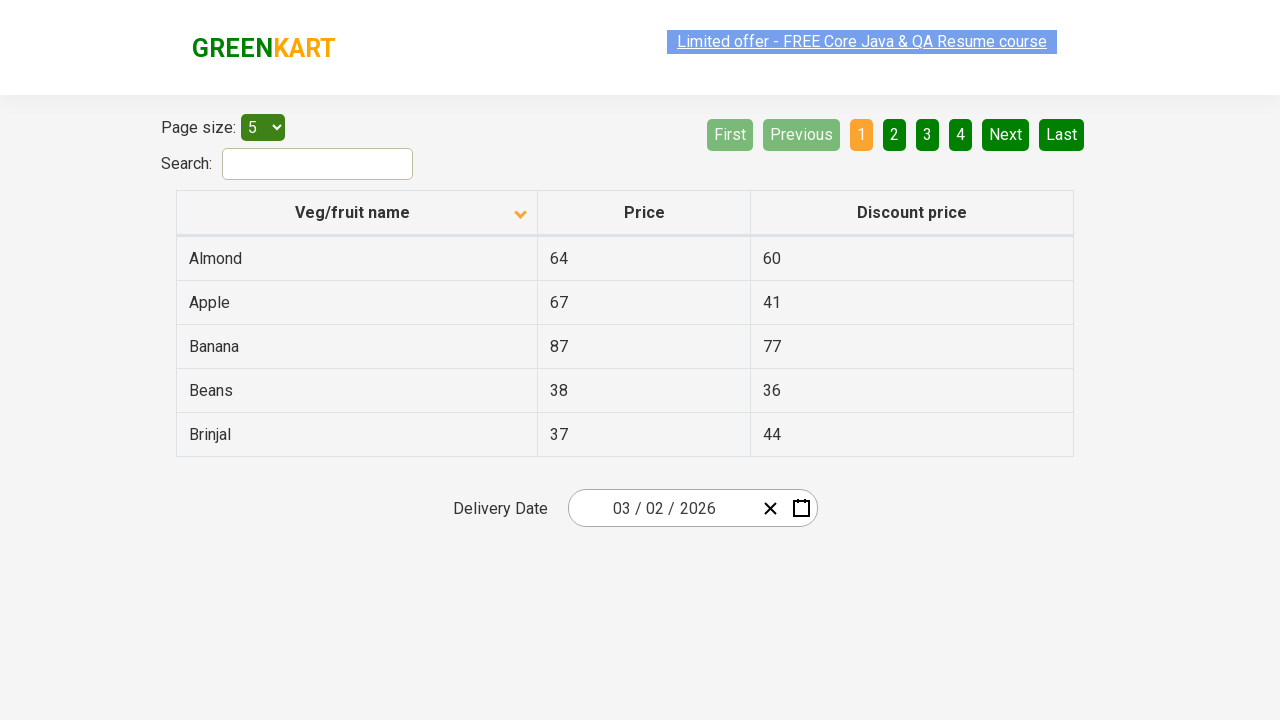

Checking page 1 for Rice item
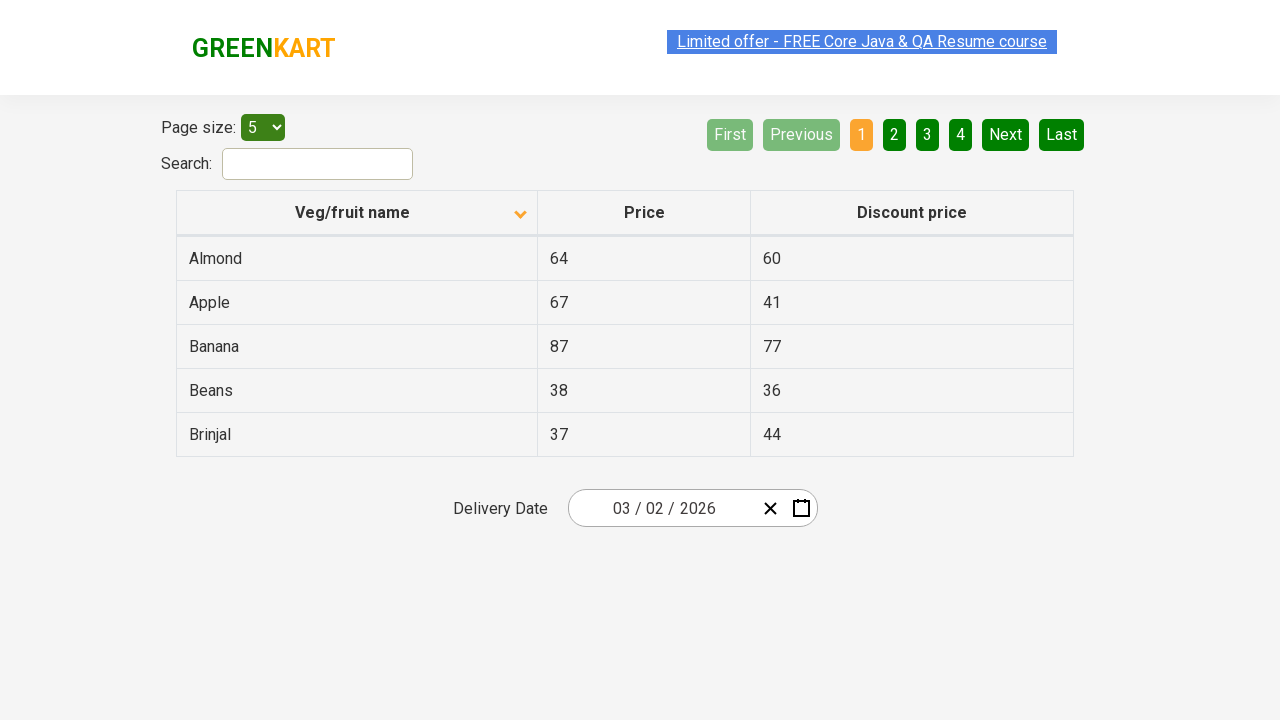

Clicked Next button to navigate to page 2 at (1006, 134) on [aria-label='Next']
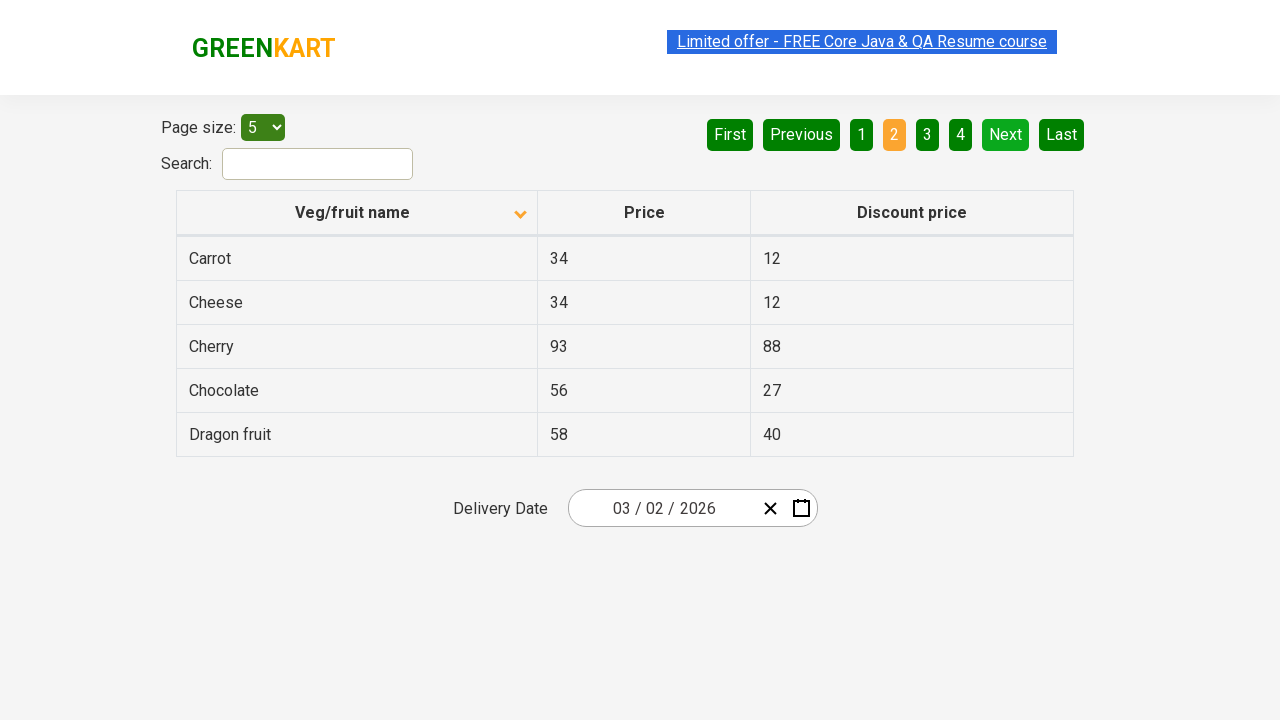

Waited for next page to load
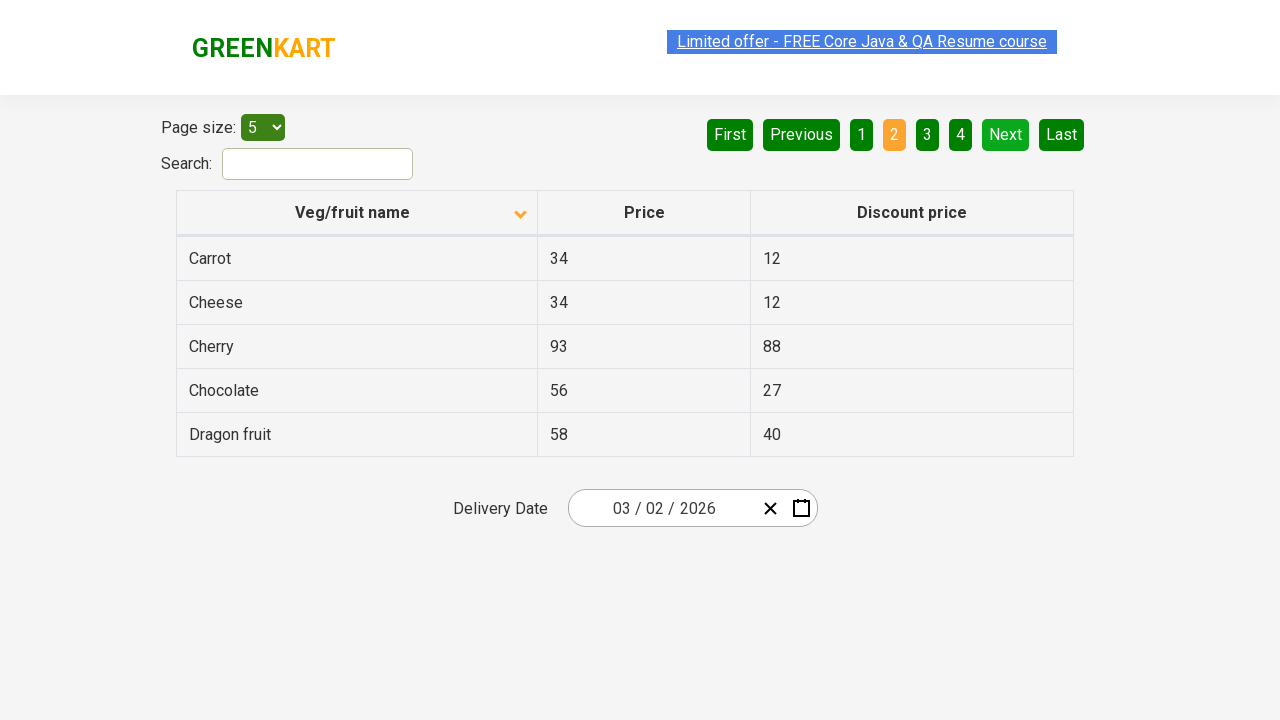

Checking page 2 for Rice item
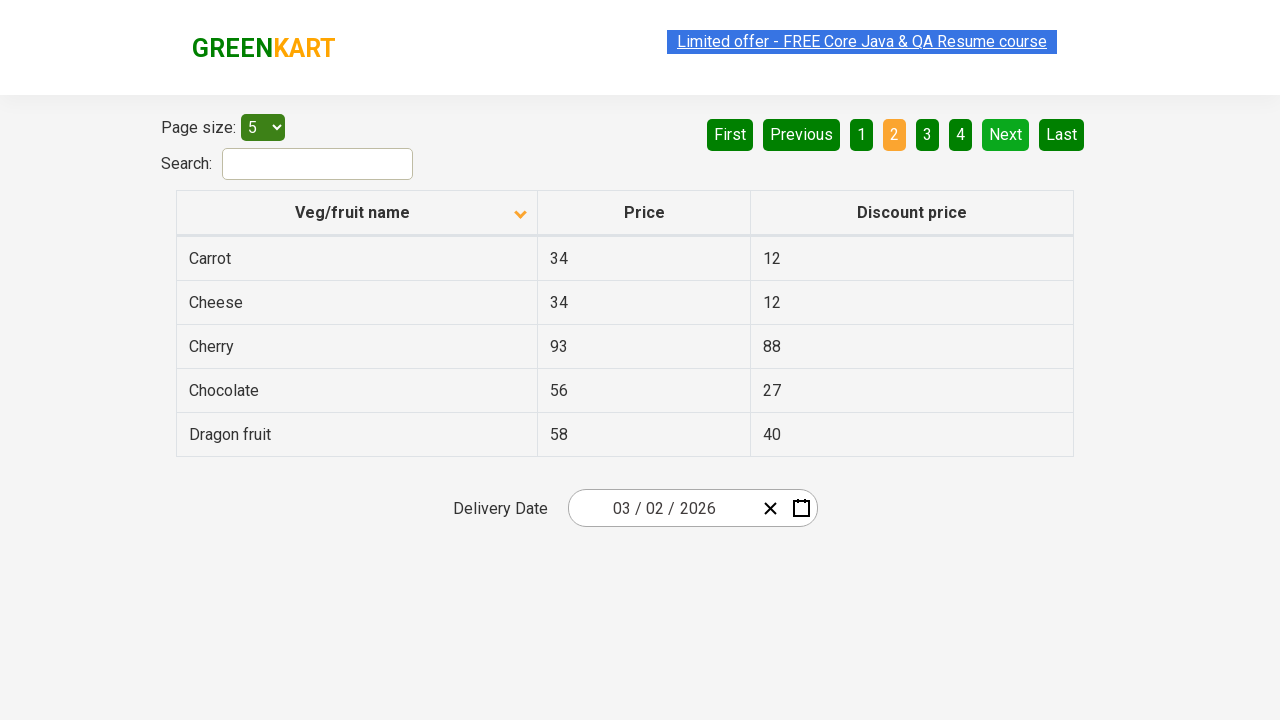

Clicked Next button to navigate to page 3 at (1006, 134) on [aria-label='Next']
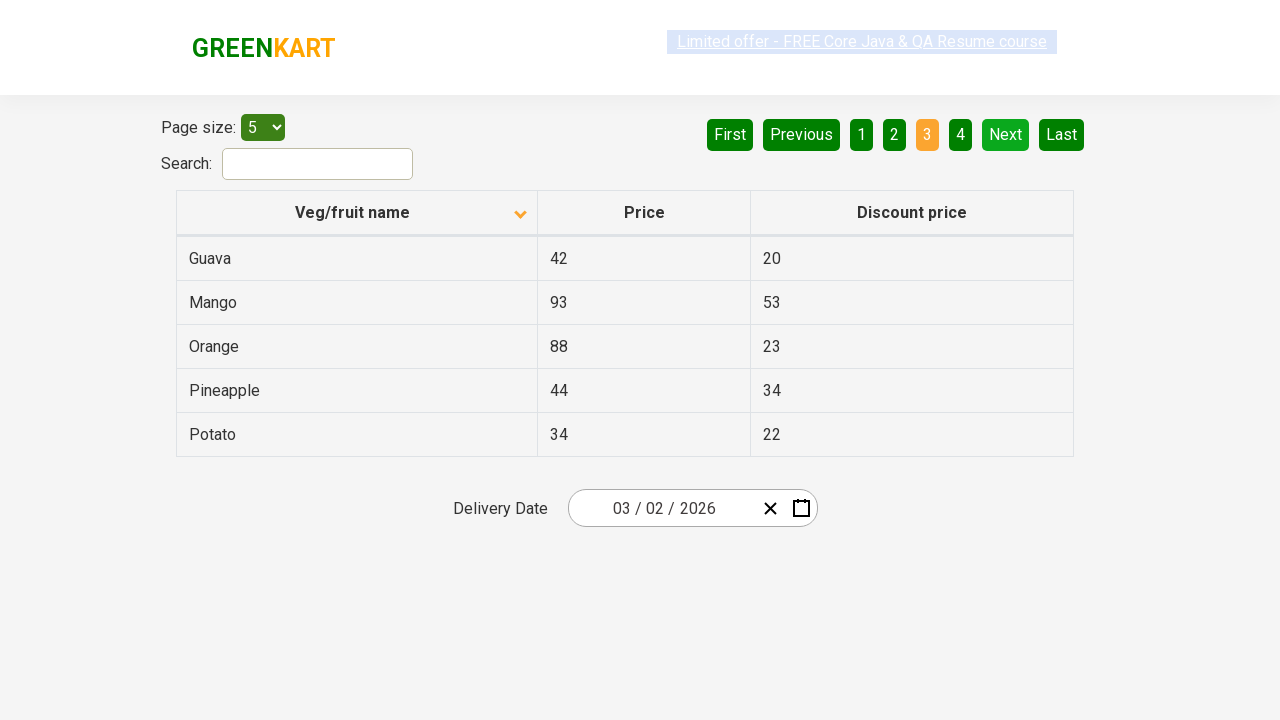

Waited for next page to load
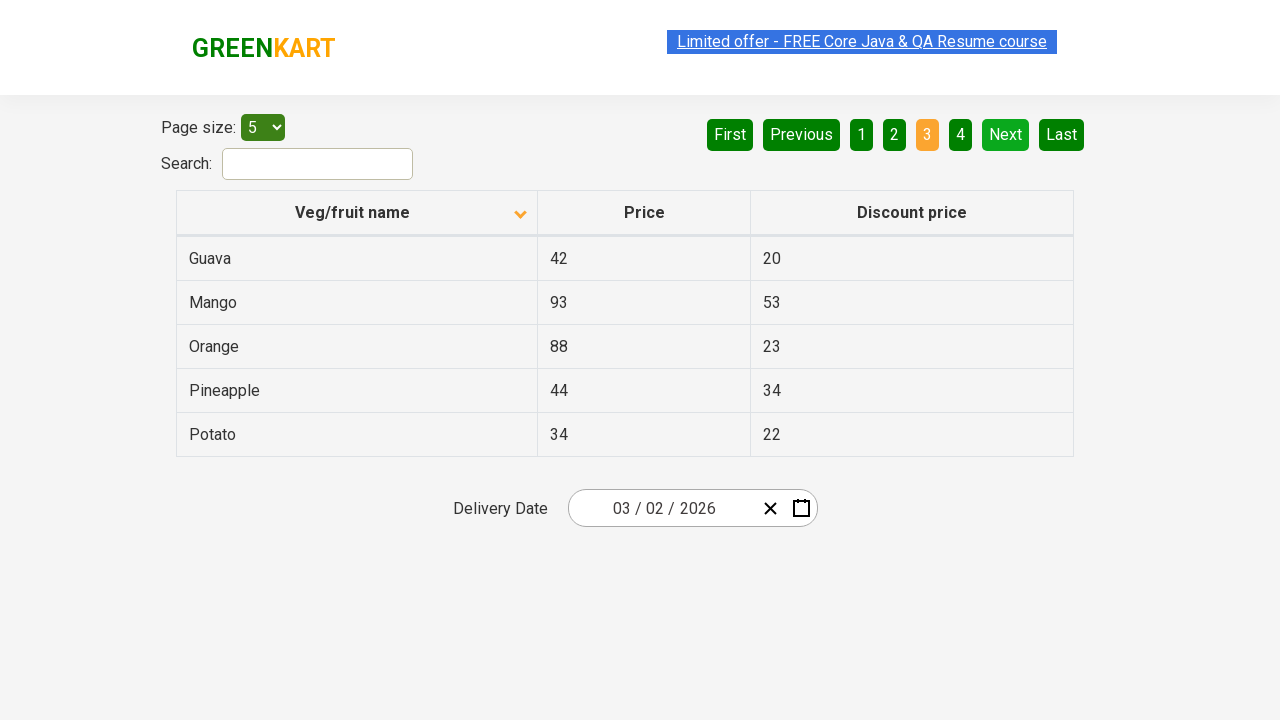

Checking page 3 for Rice item
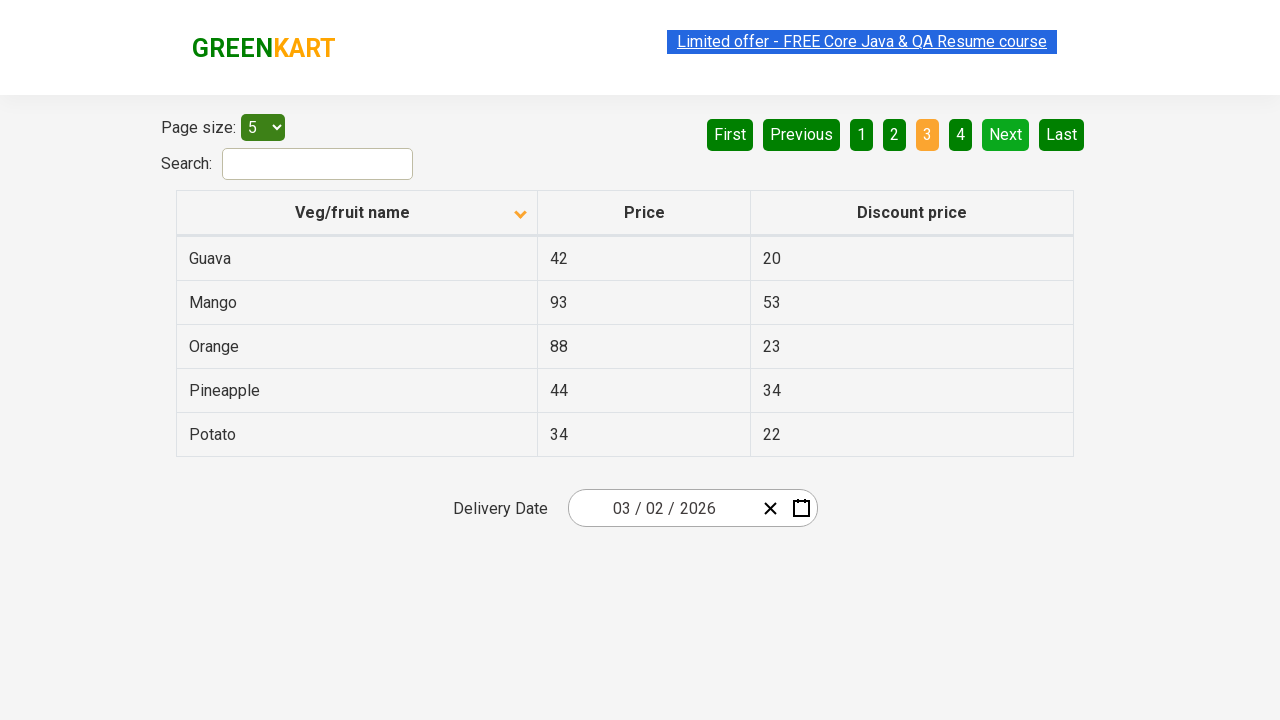

Clicked Next button to navigate to page 4 at (1006, 134) on [aria-label='Next']
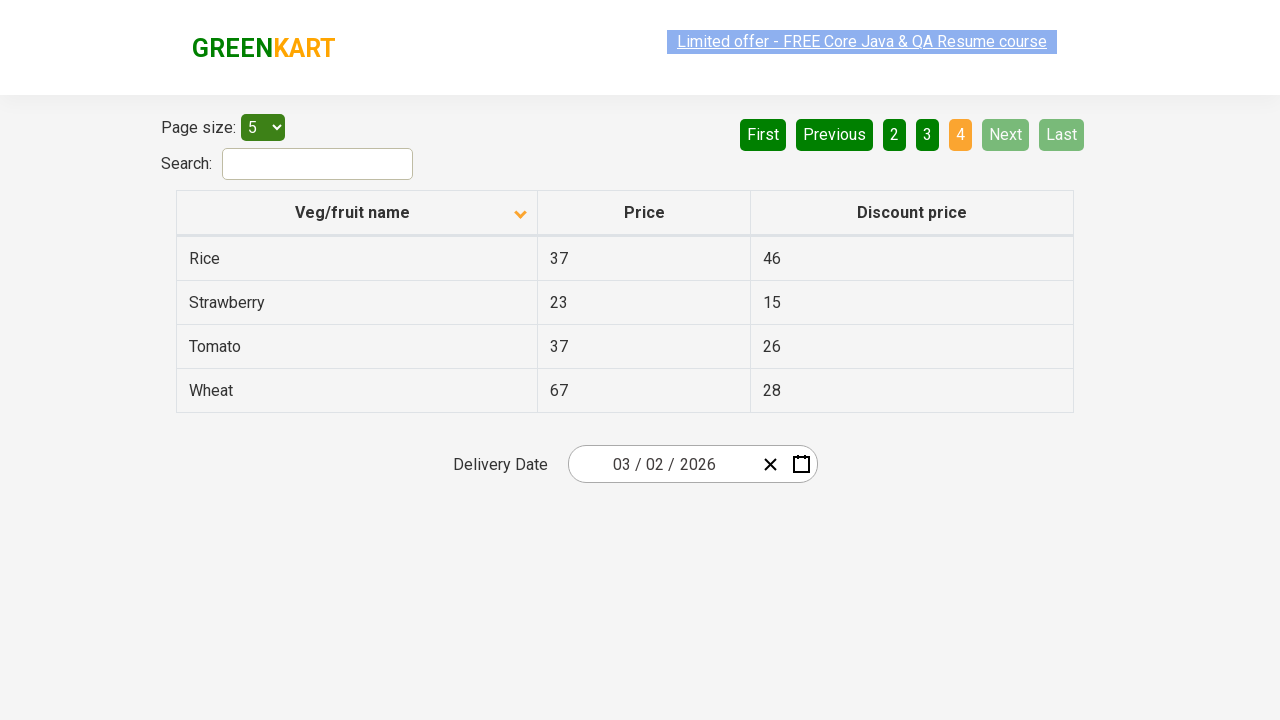

Waited for next page to load
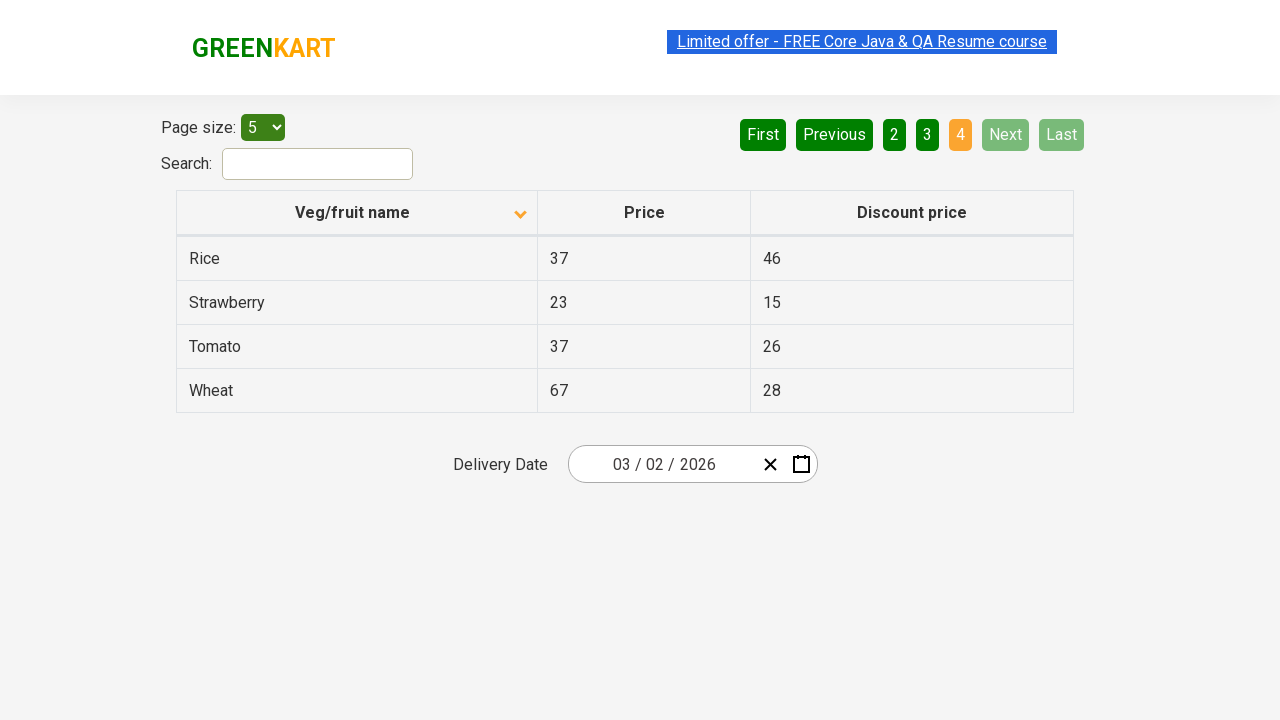

Checking page 4 for Rice item
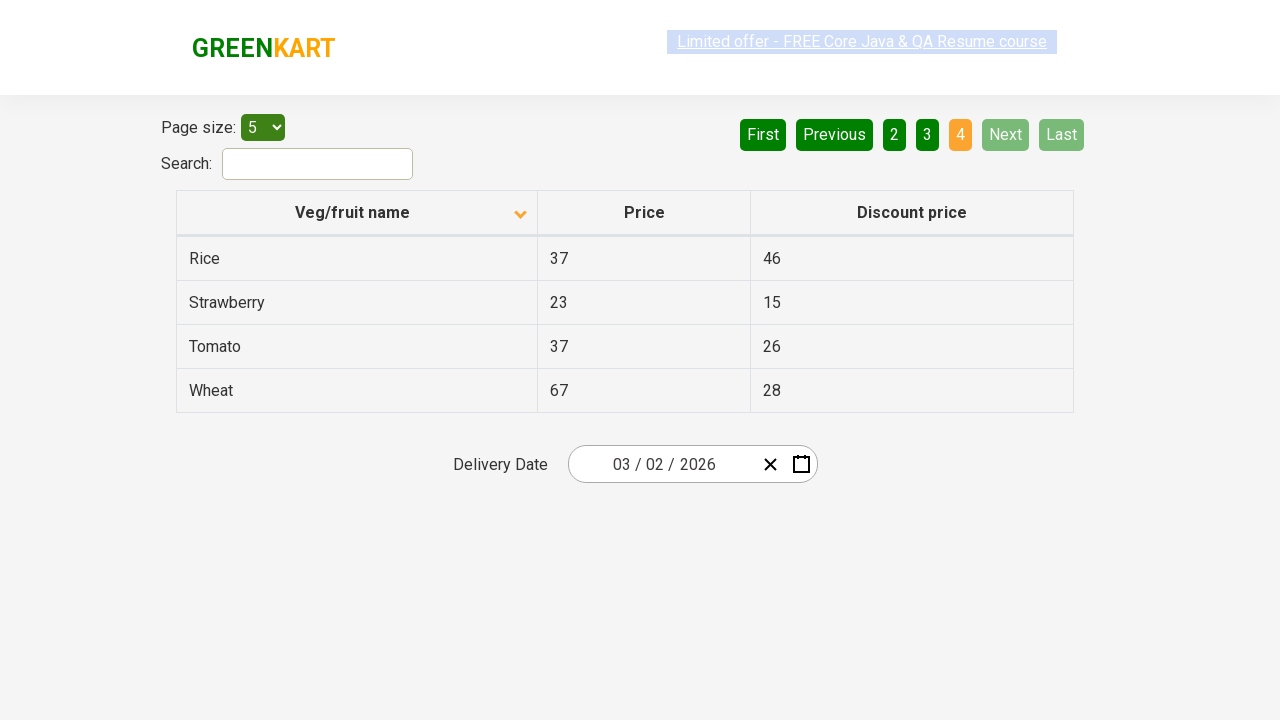

Found Rice item on current page
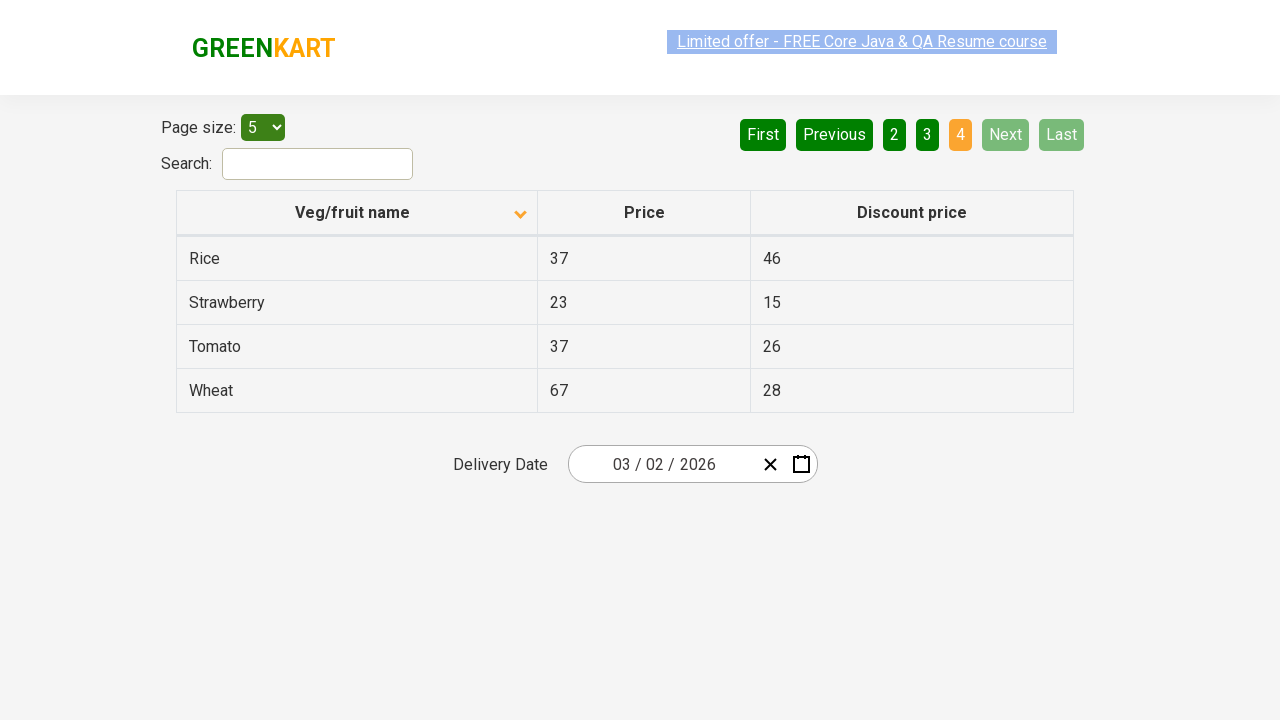

Confirmed Rice item was successfully found in product table
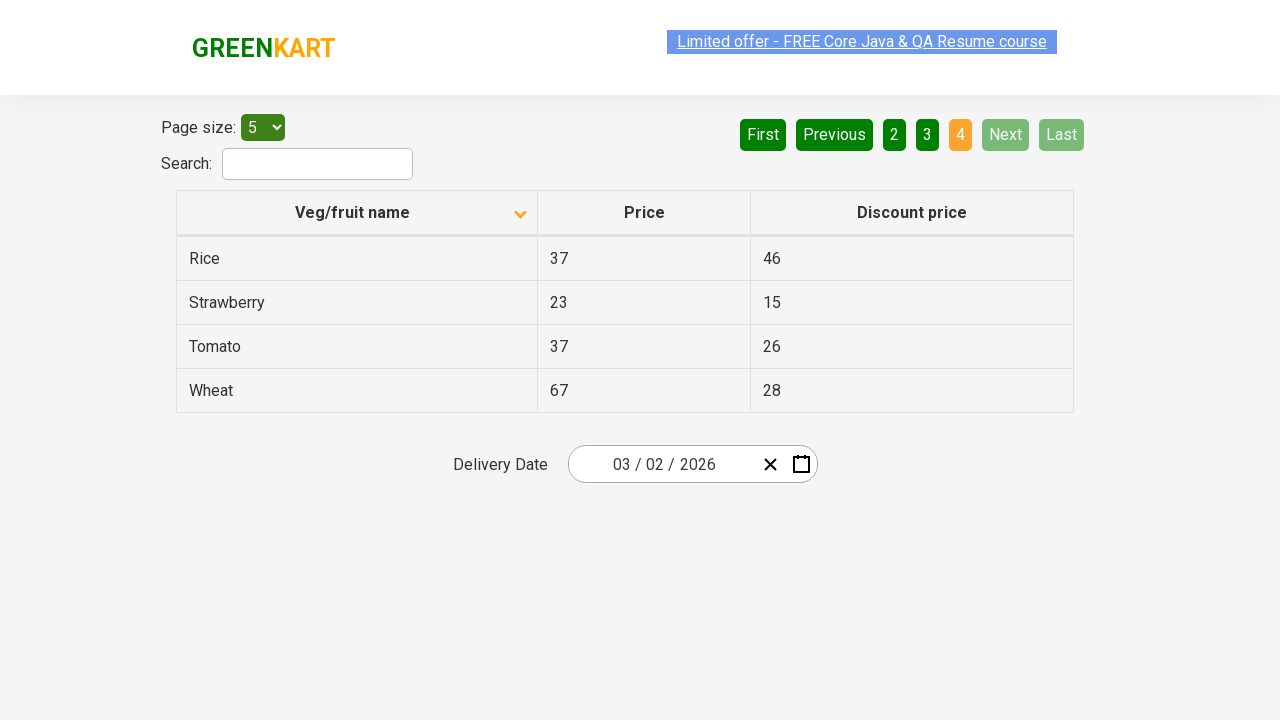

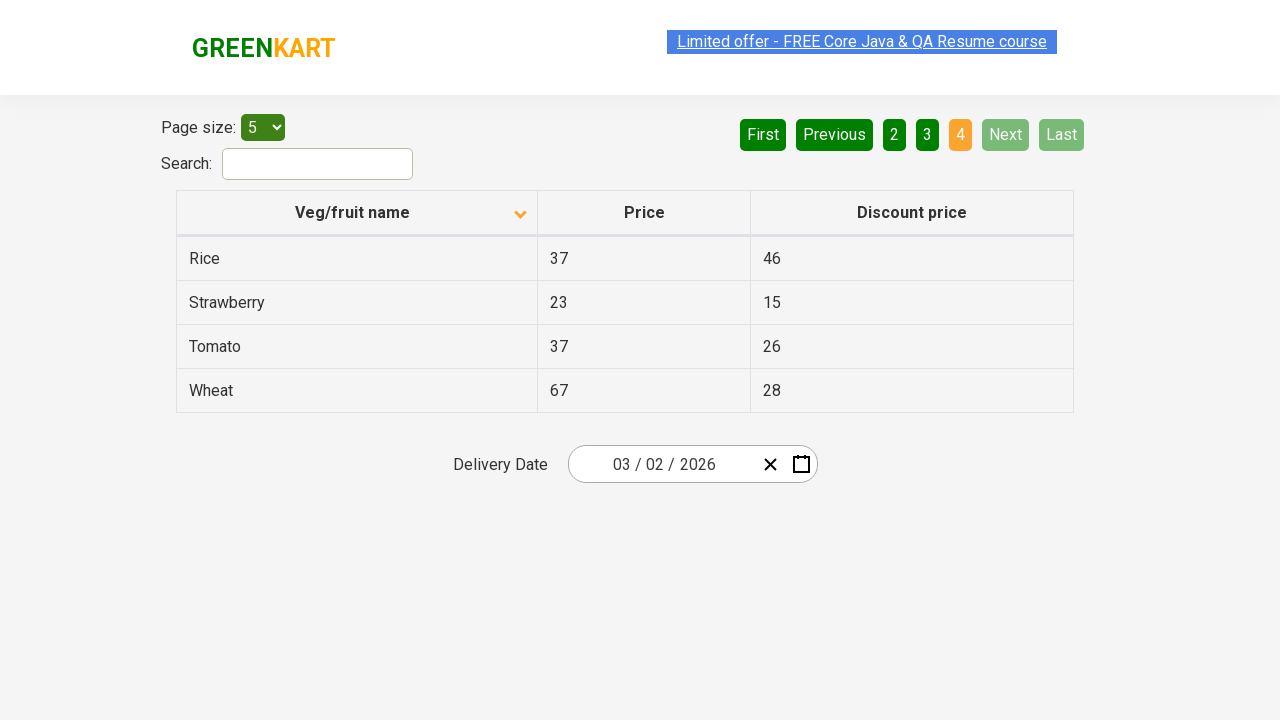